Navigates to an HTML forms tutorial page and verifies that radio button elements are present and accessible within a form section.

Starting URL: http://www.echoecho.com/htmlforms10.htm

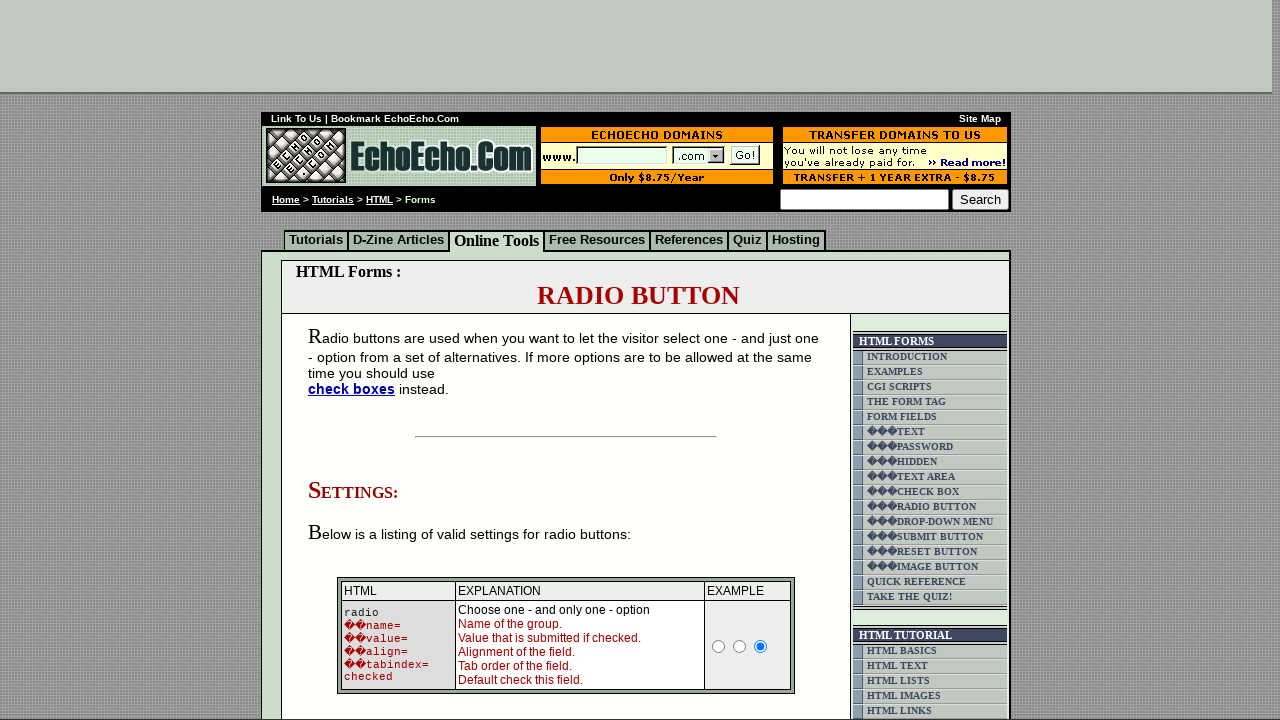

Navigated to HTML forms tutorial page
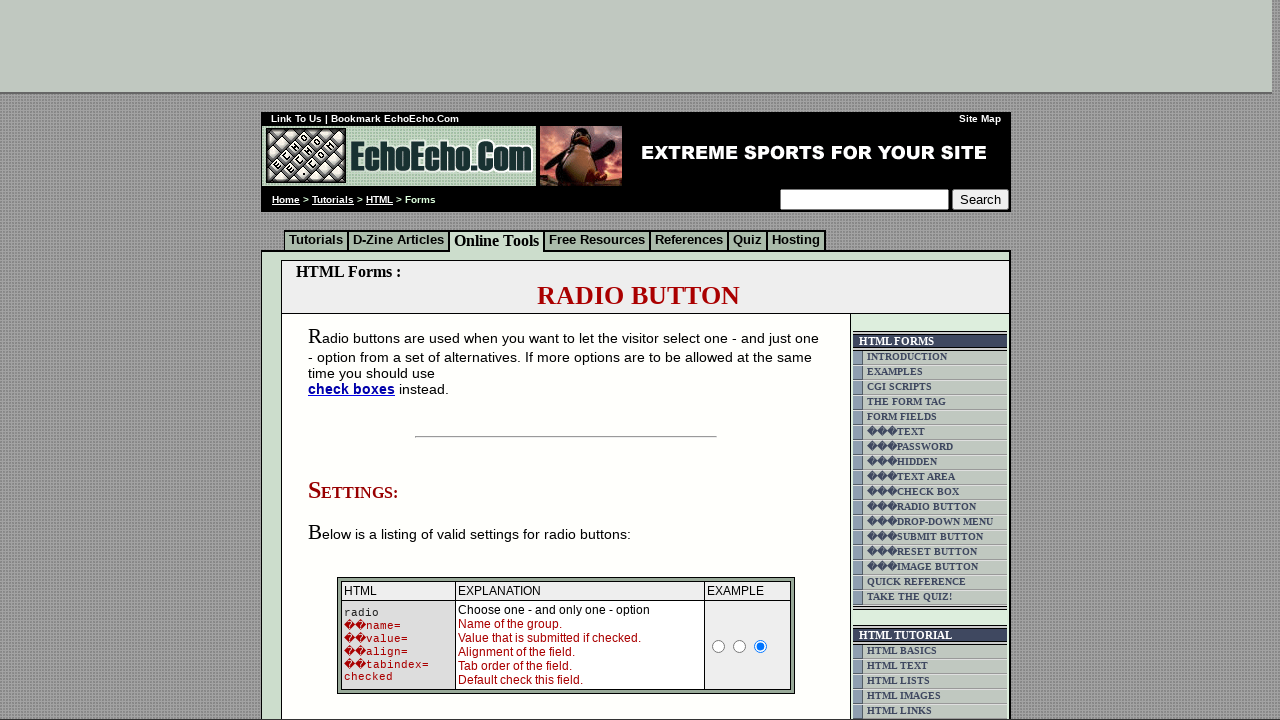

Radio button elements loaded and located
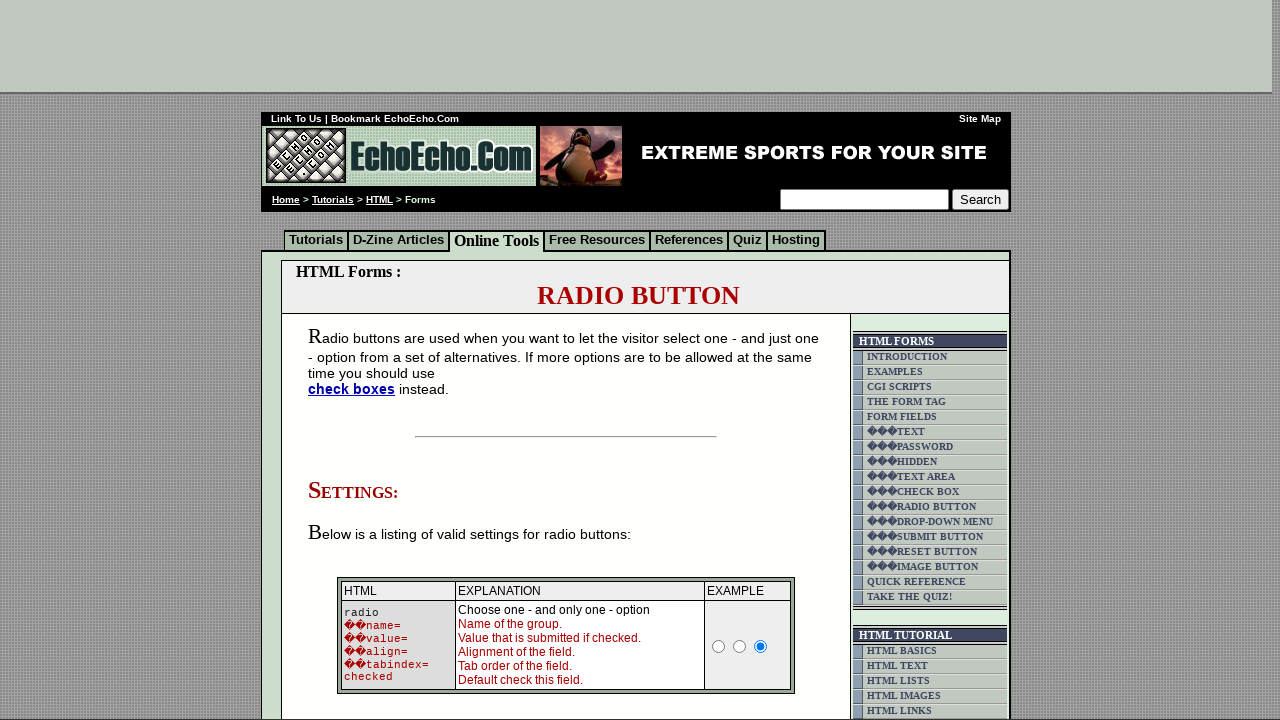

Located all radio buttons with name 'group1'
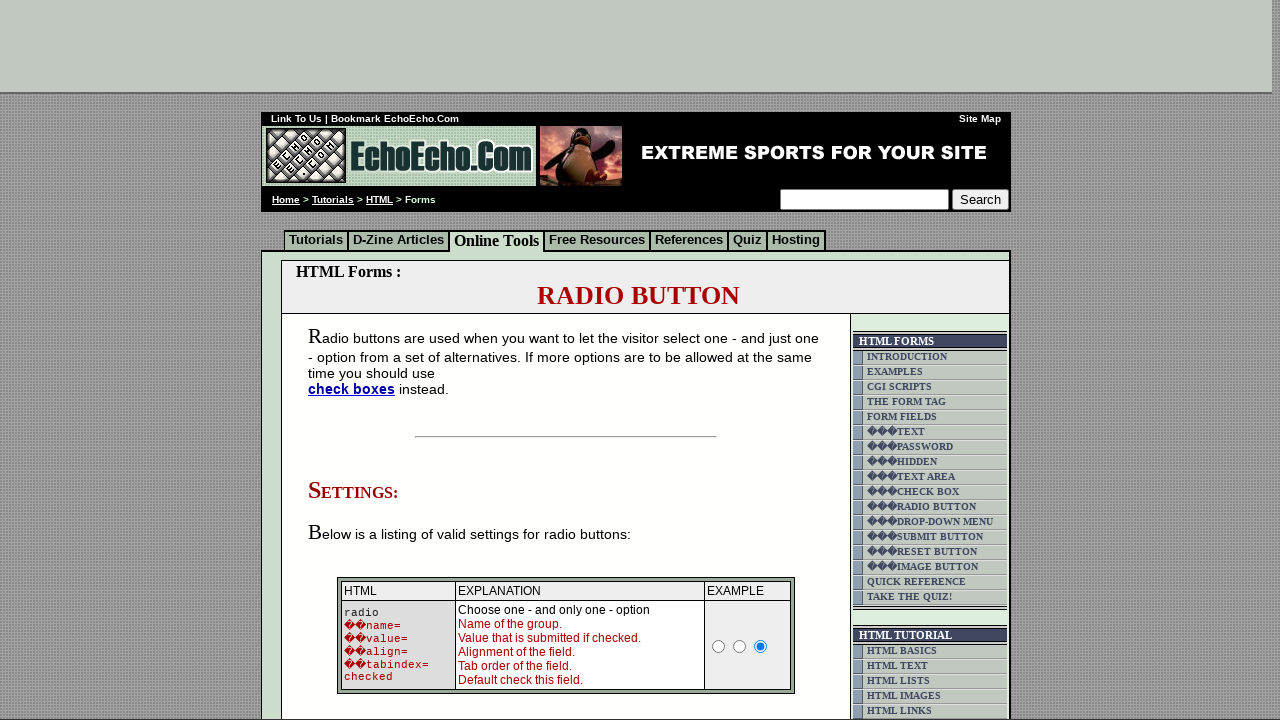

Verified that radio buttons are present on the page
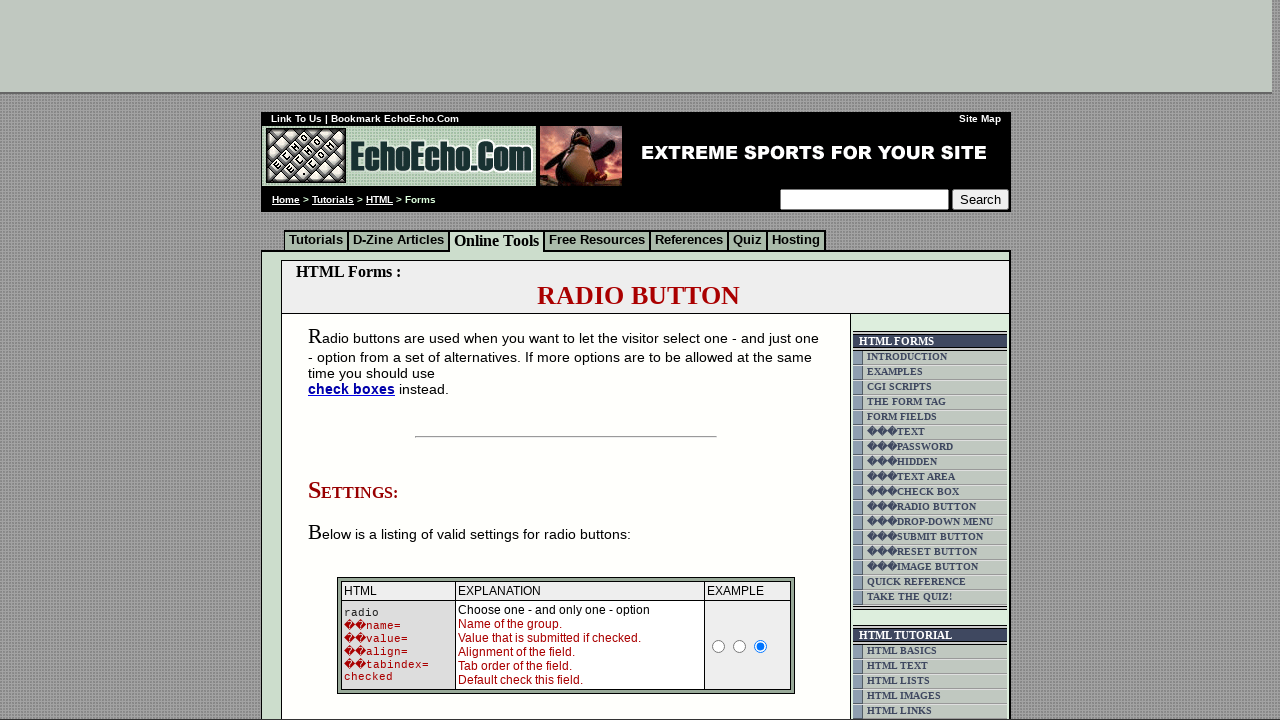

Clicked the first radio button to verify interactivity at (356, 360) on input[name='group1'] >> nth=0
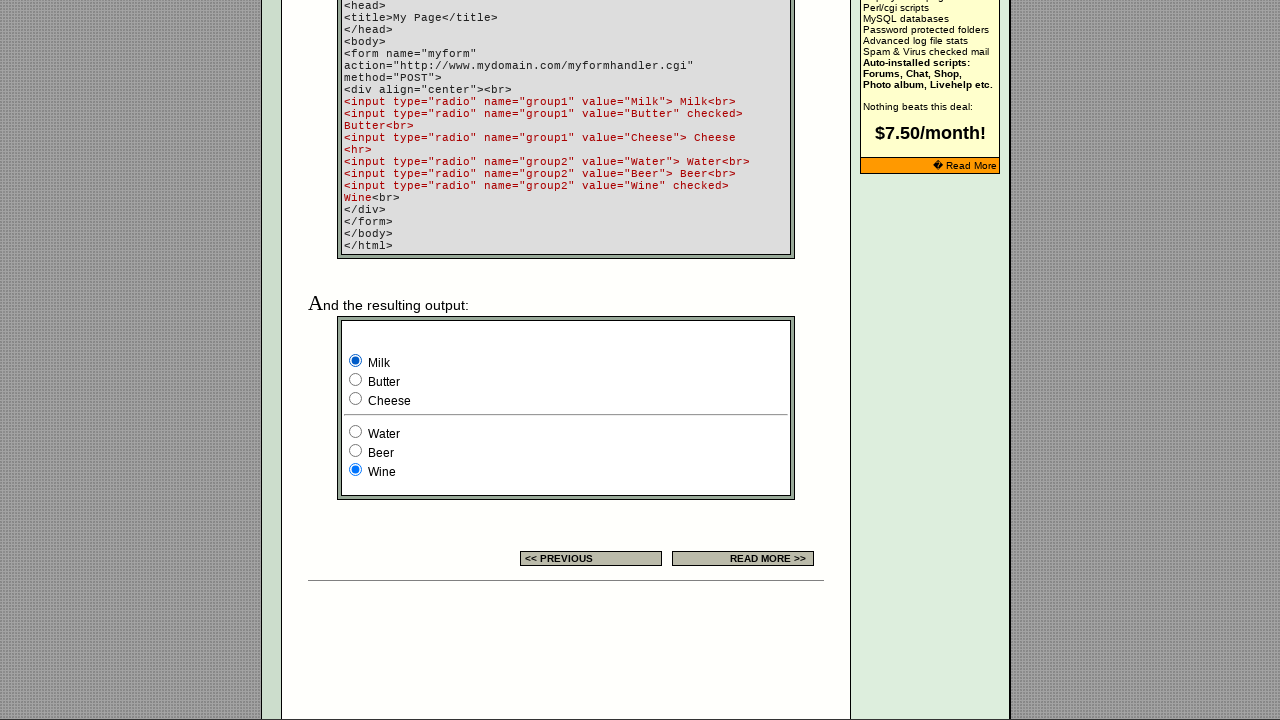

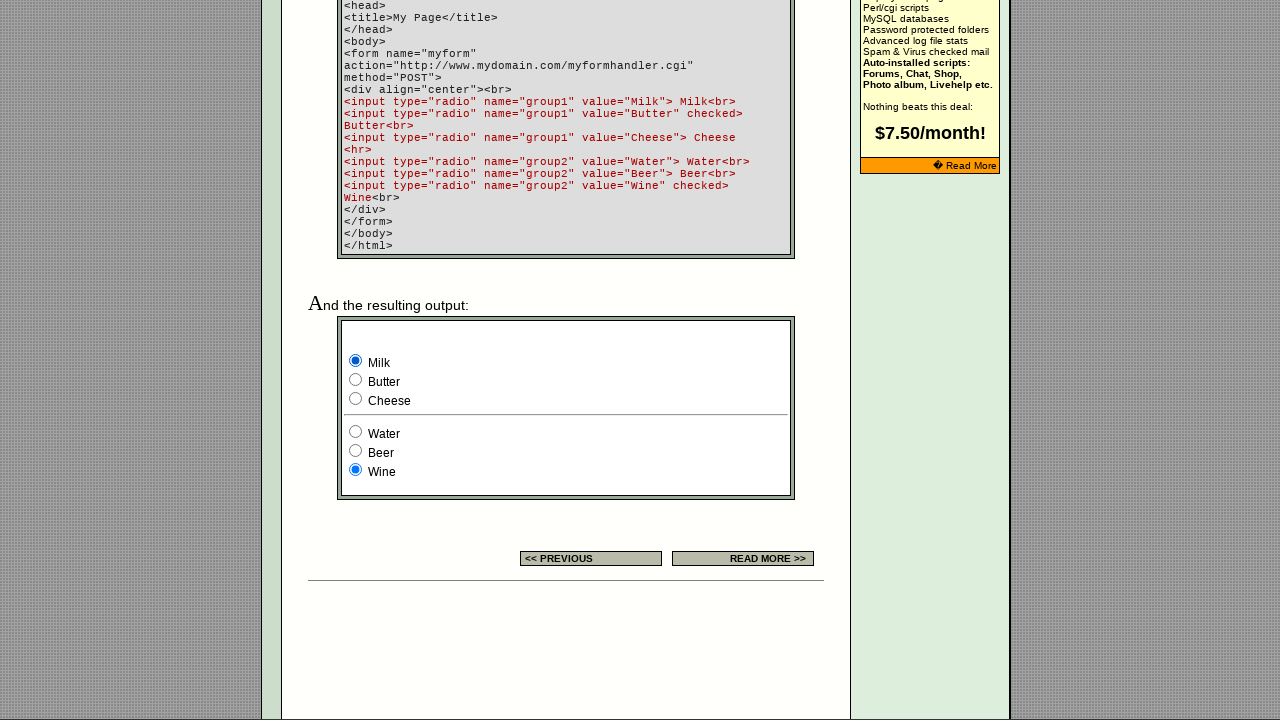